Tests the text box form on DemoQA by filling in name, email, current address, and permanent address fields, then submitting the form.

Starting URL: https://demoqa.com/

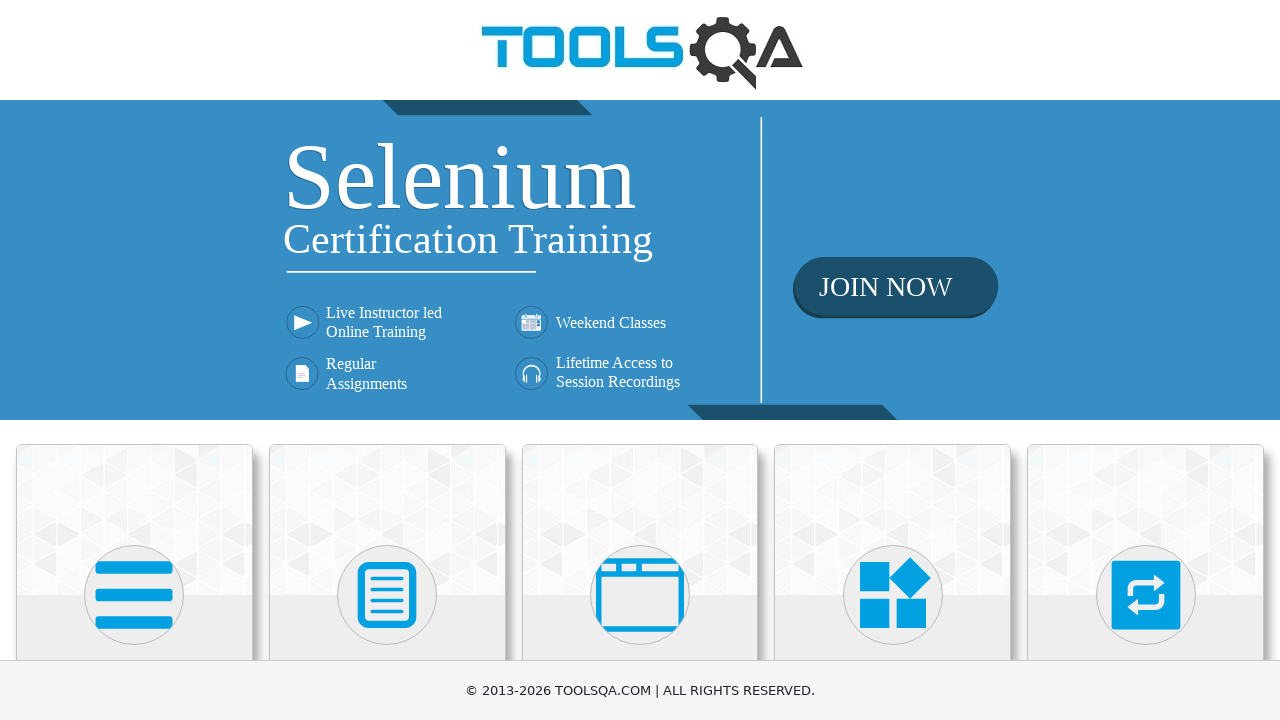

Clicked on Elements menu at (134, 360) on xpath=//h5[text()='Elements']
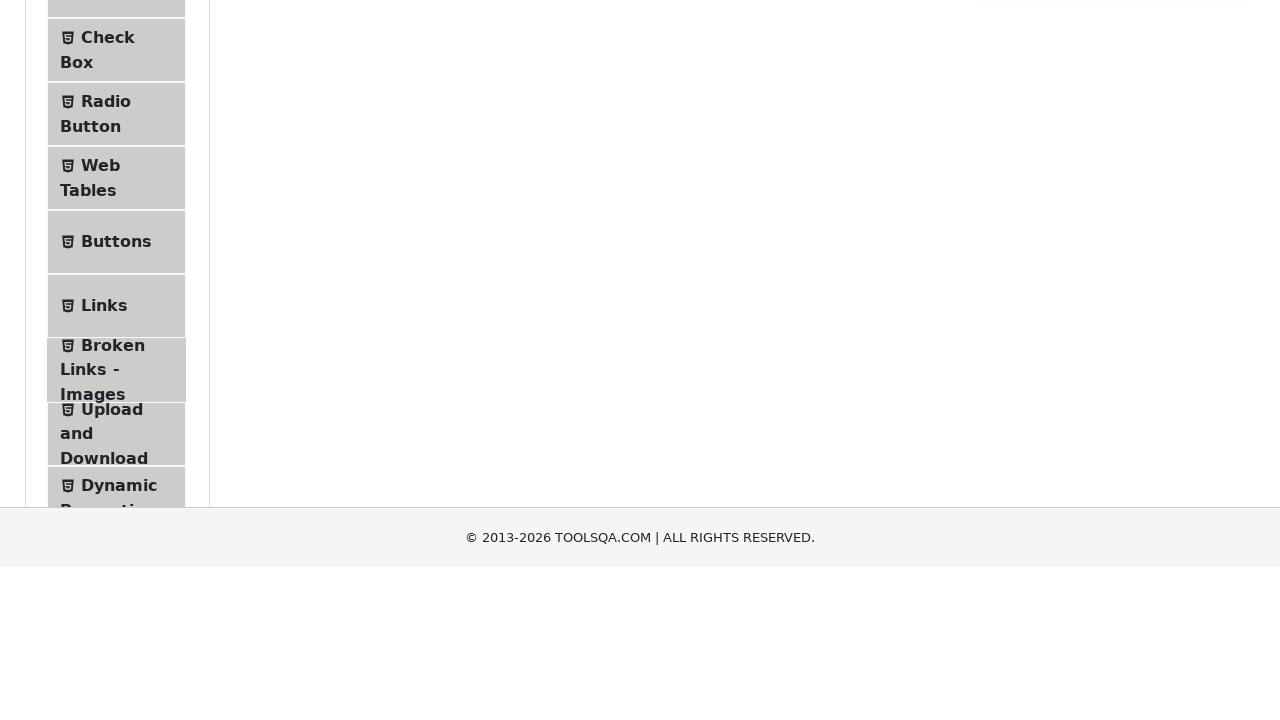

Clicked on Text Box submenu at (119, 261) on xpath=//span[text()='Text Box']
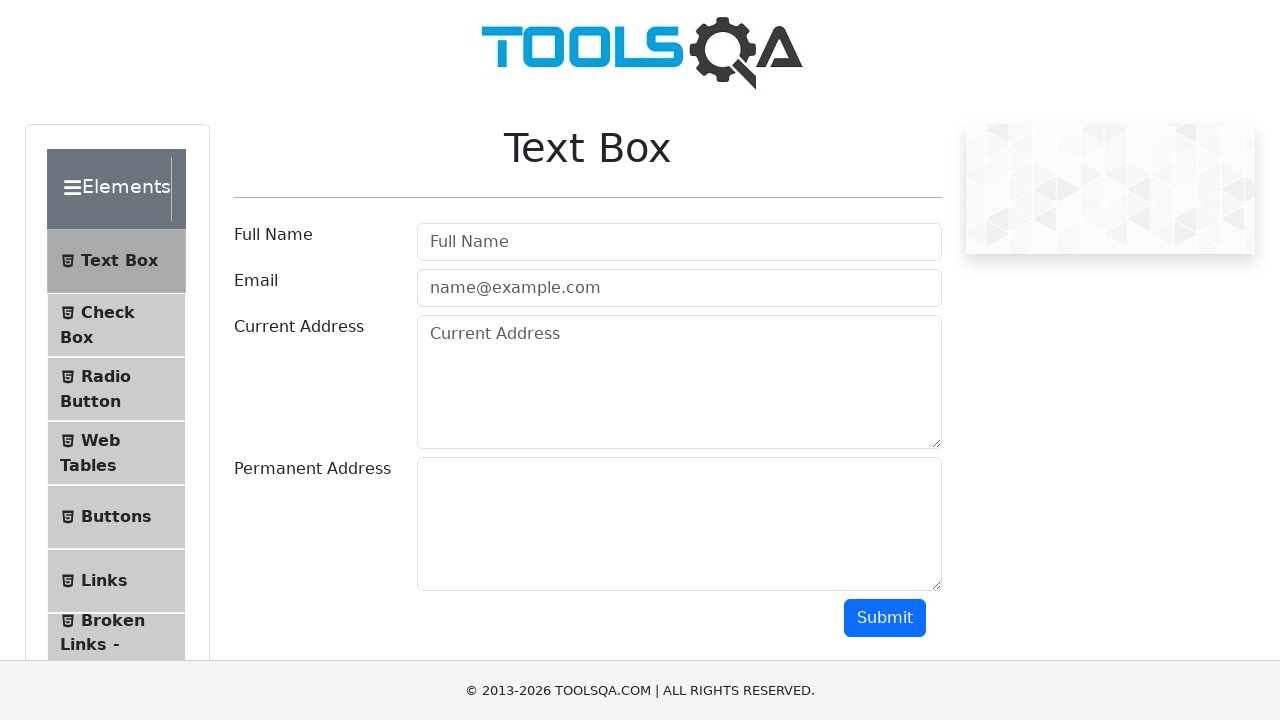

Filled in name field with 'Stanciu Ionut' on #userName
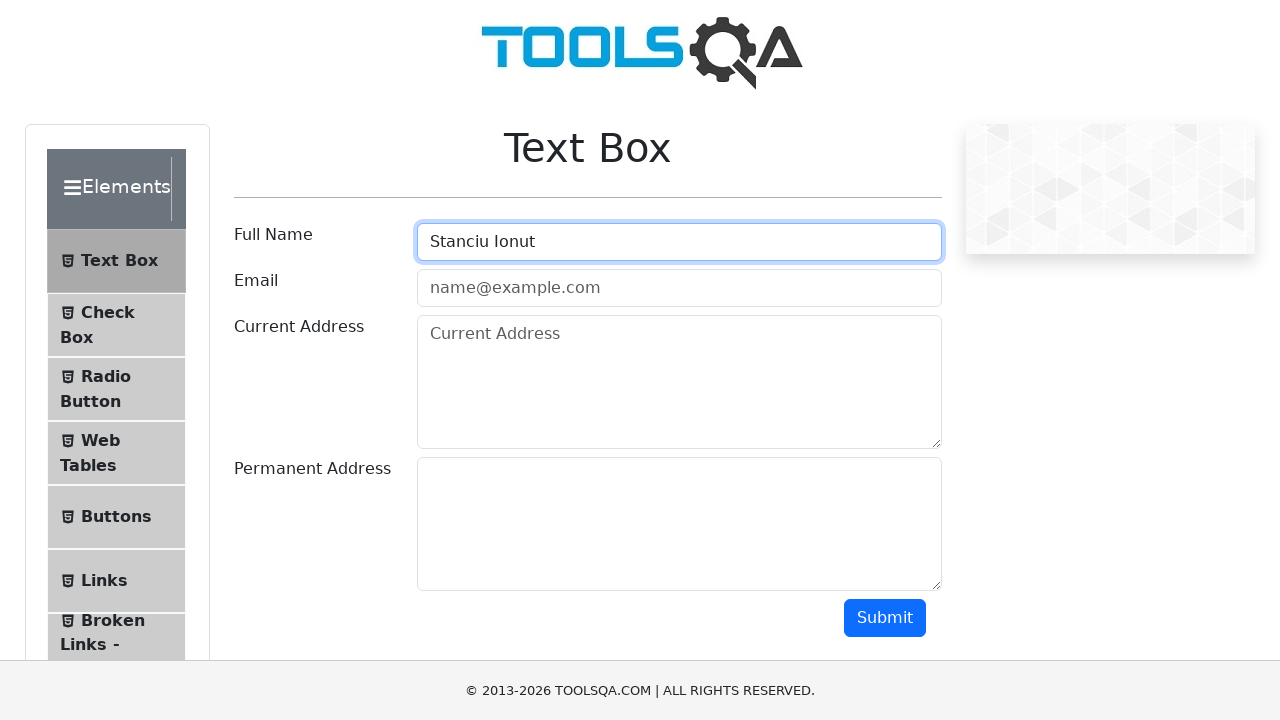

Filled in email field with 'it@gmail.com' on #userEmail
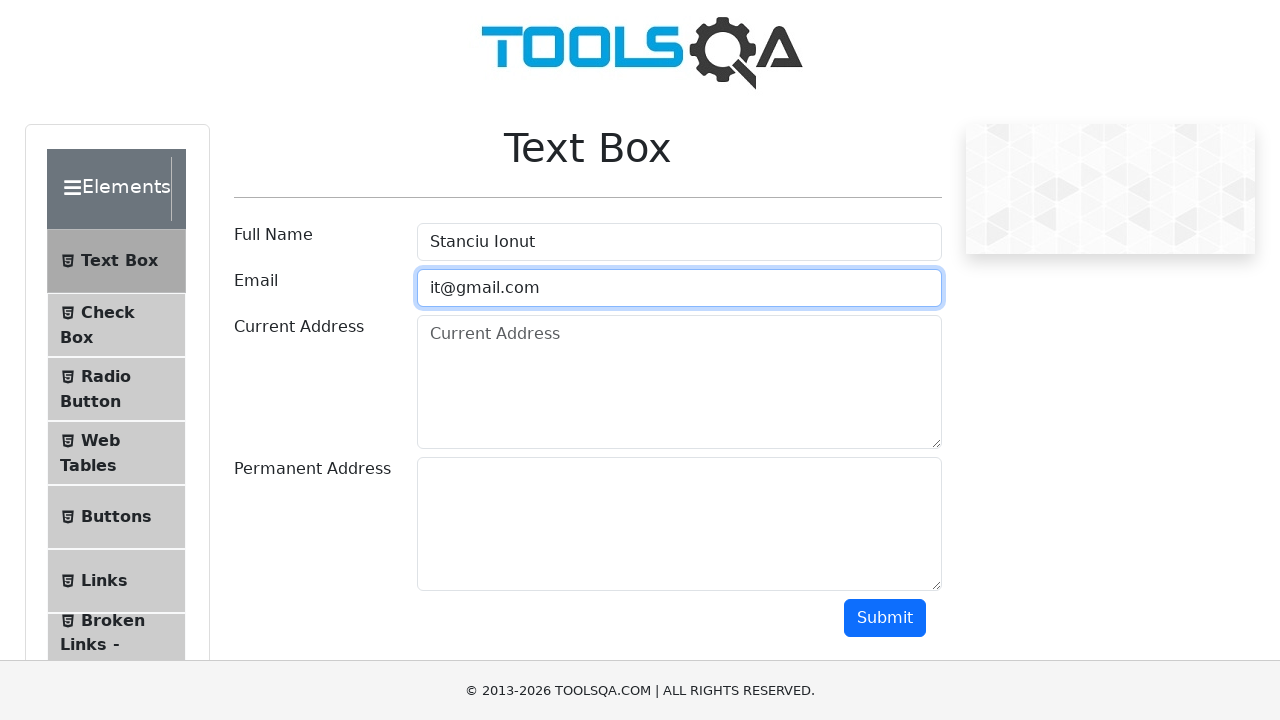

Filled in current address field on #currentAddress
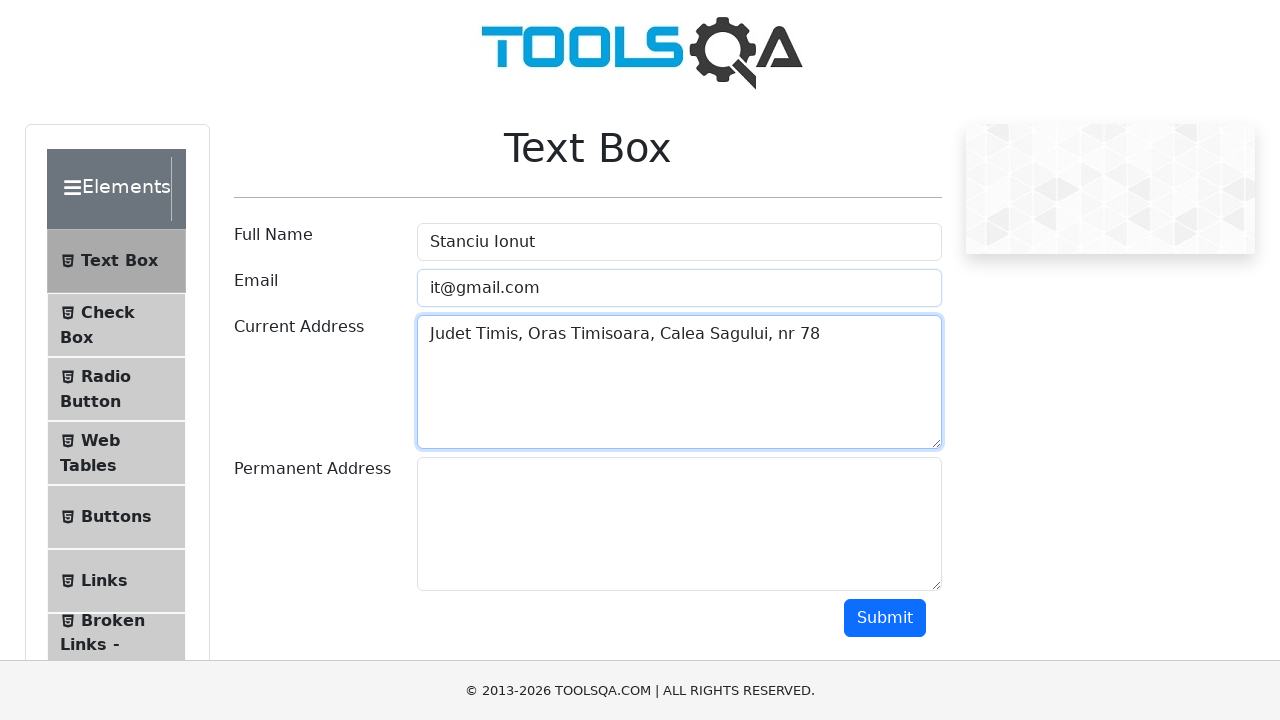

Filled in permanent address field on #permanentAddress
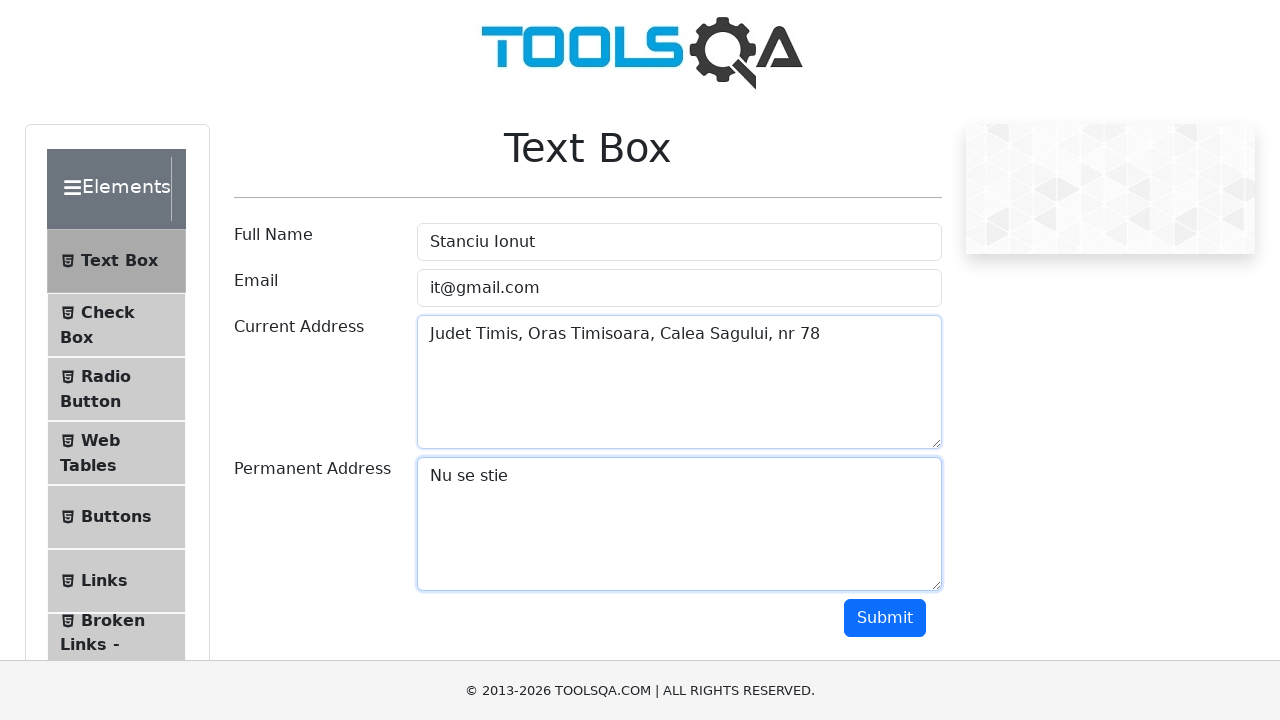

Scrolled down to reveal submit button
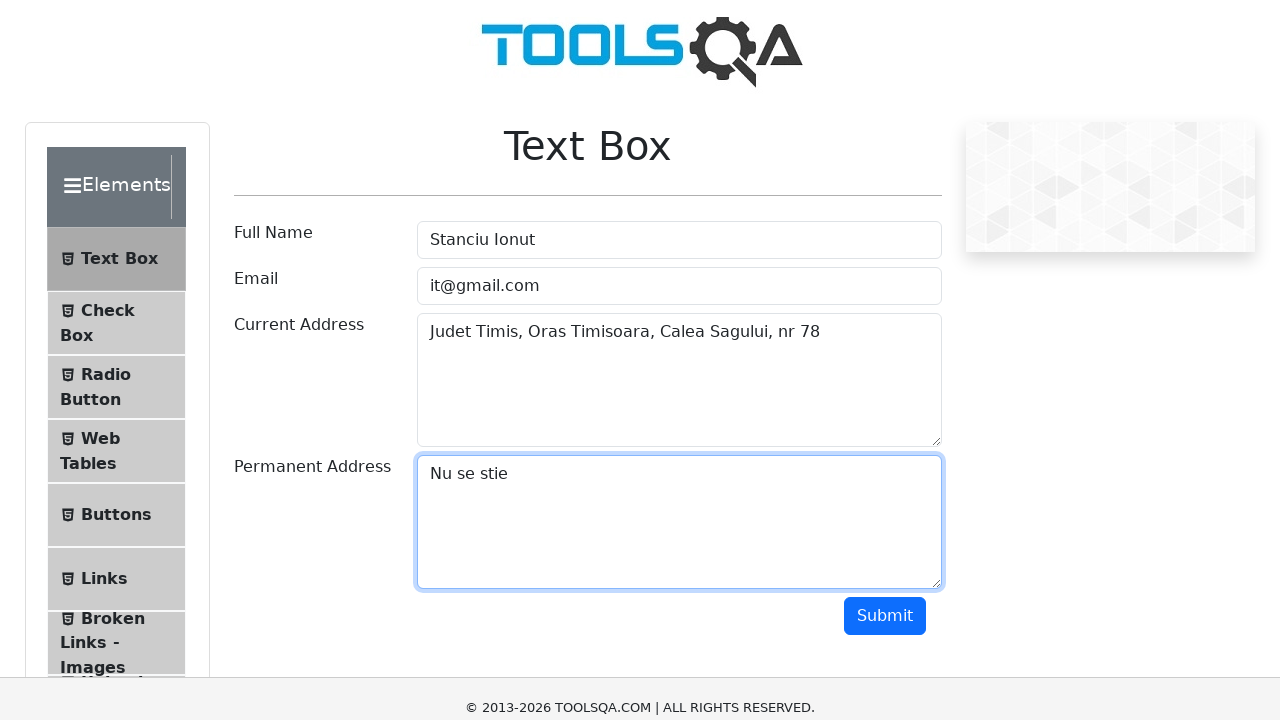

Clicked submit button at (885, 458) on #submit
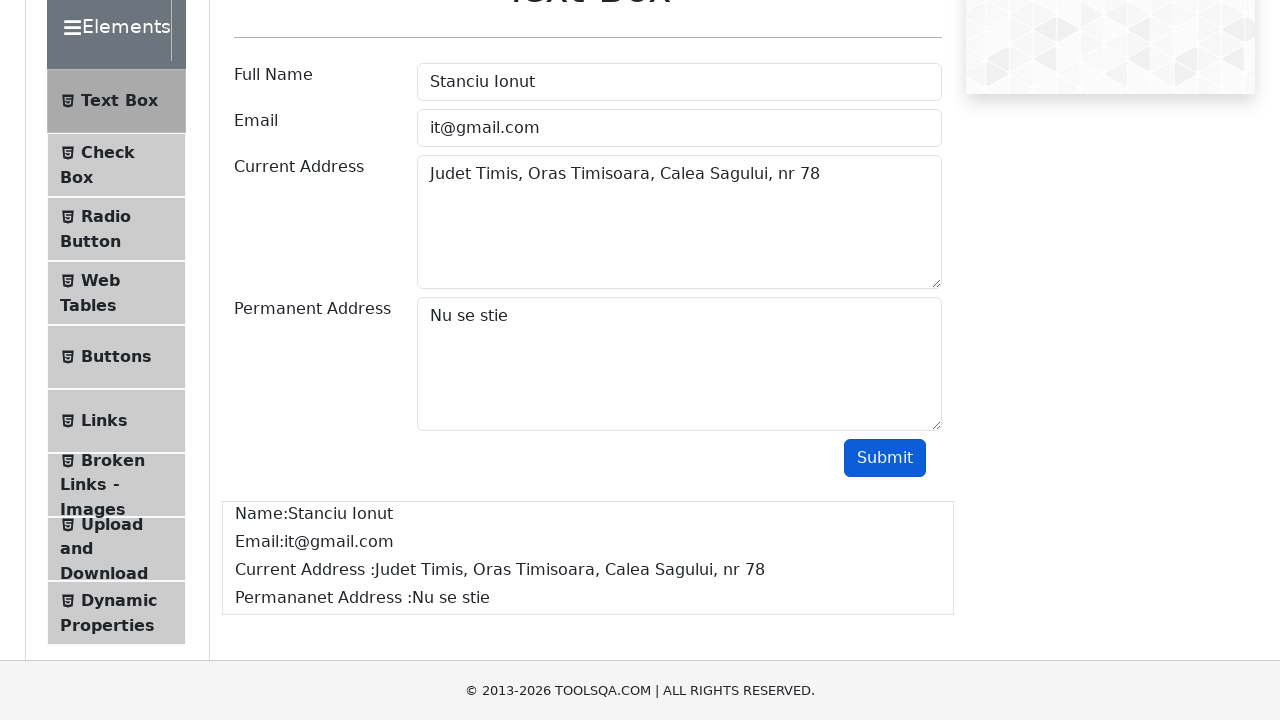

Form output appeared after submission
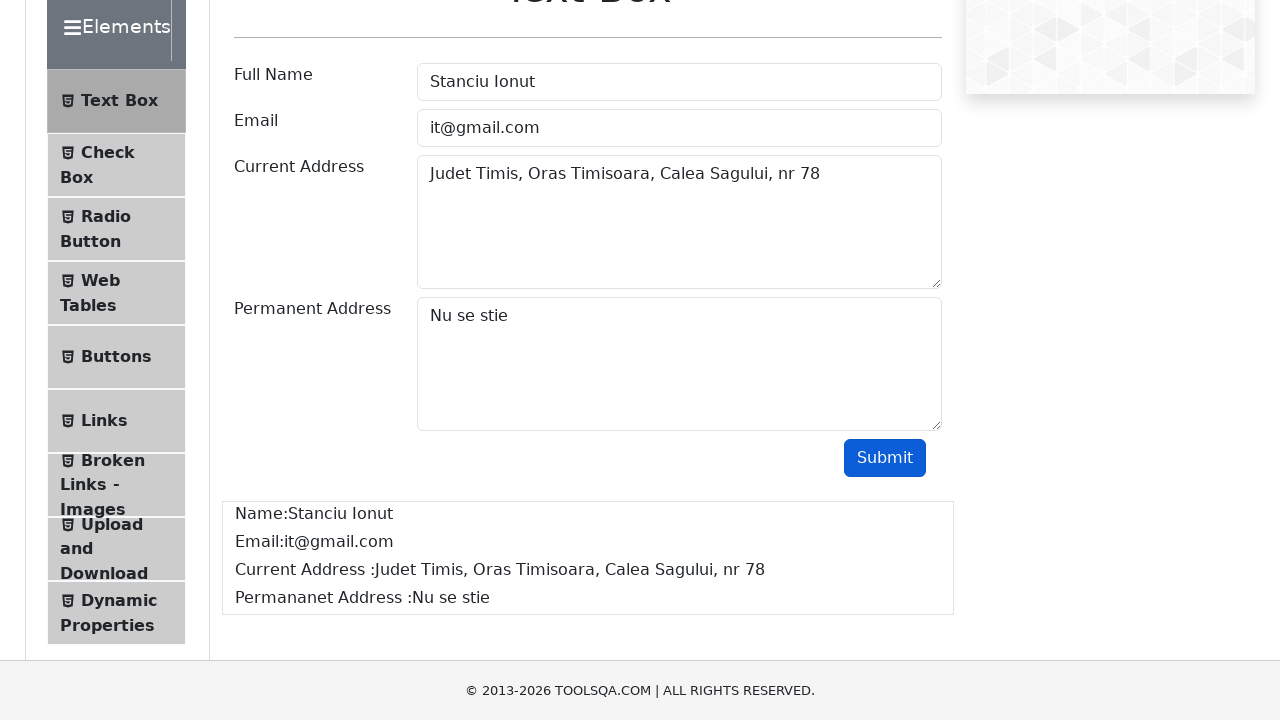

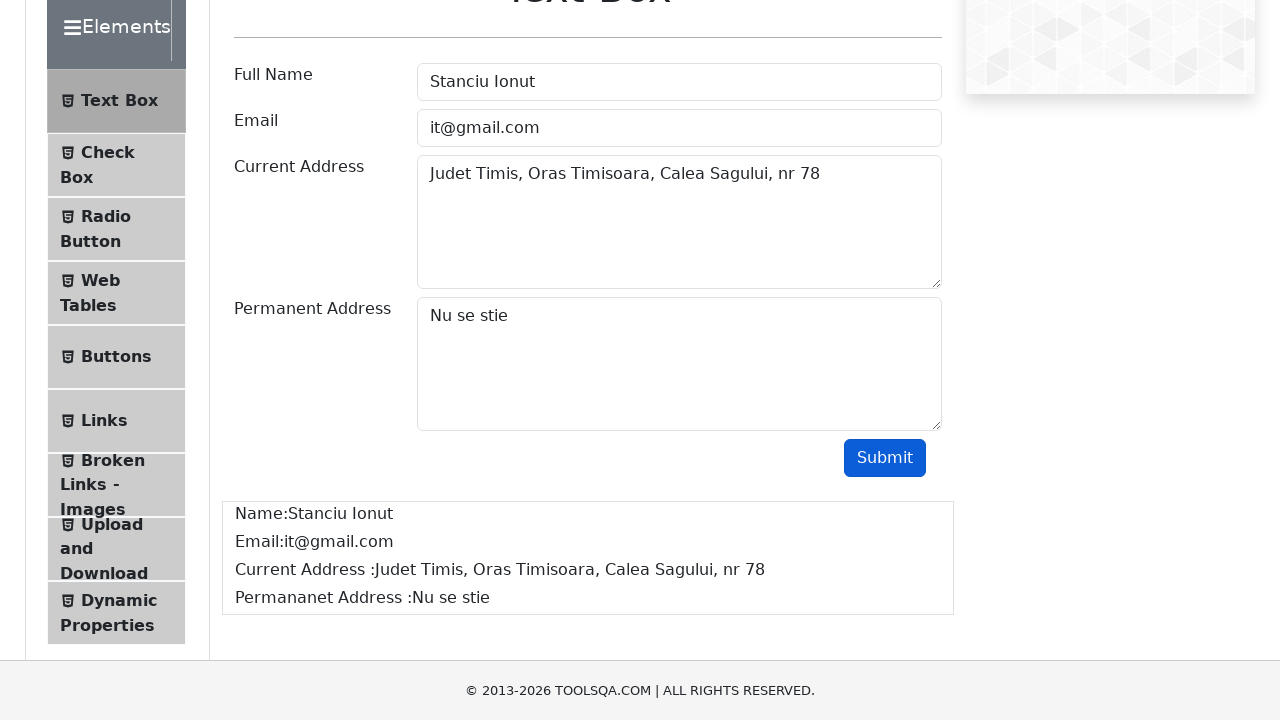